Tests JavaScript prompt alert functionality by clicking the JS Prompt button, entering text into the prompt dialog, and accepting it.

Starting URL: https://the-internet.herokuapp.com/javascript_alerts

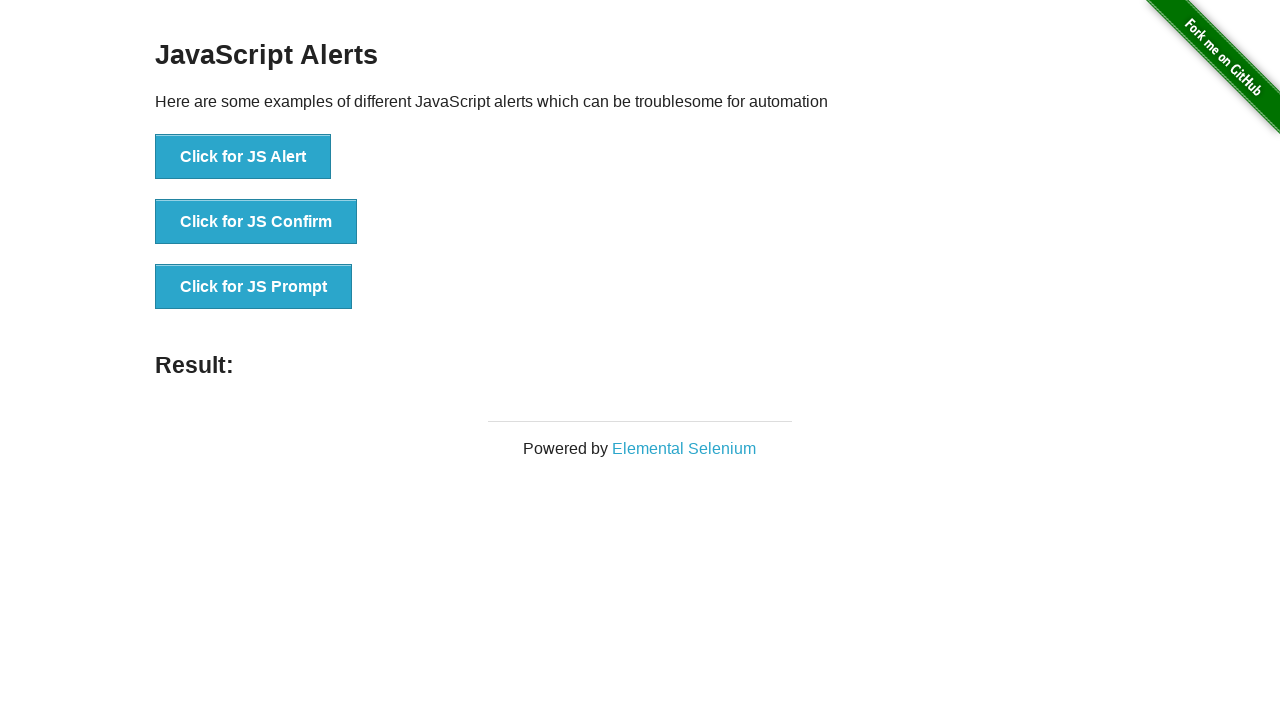

Waited for JS Prompt button to load
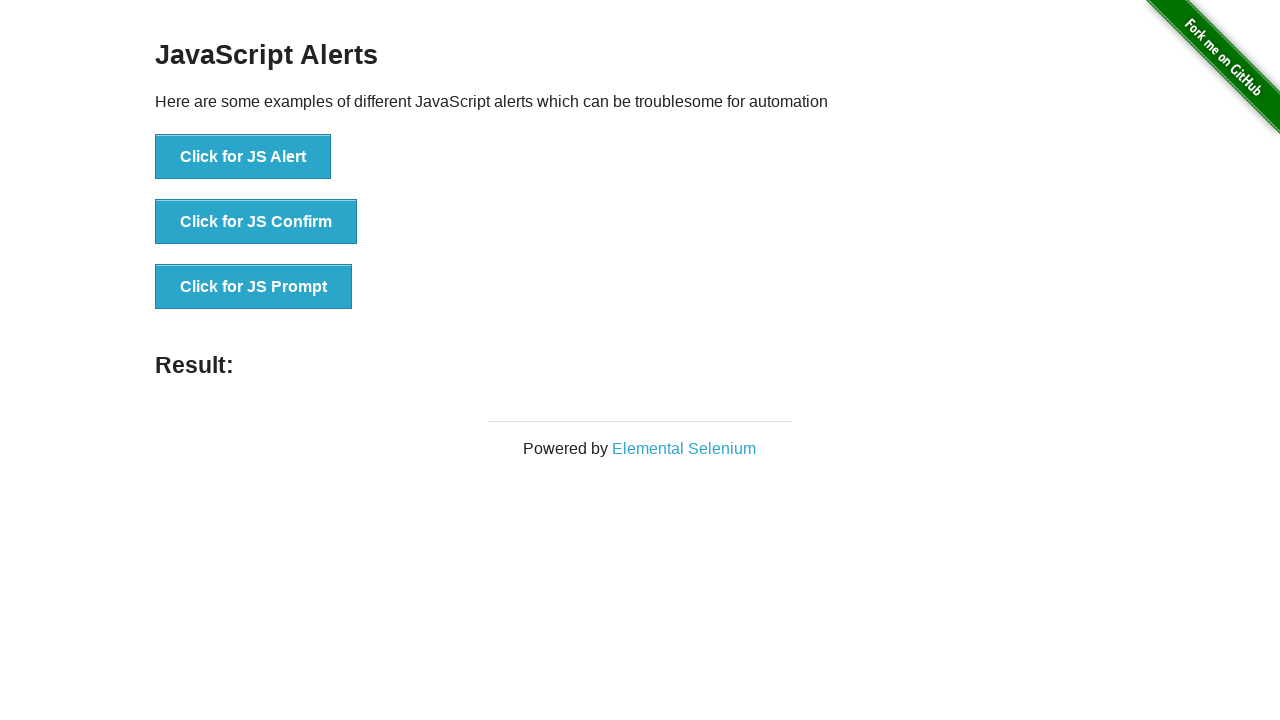

Clicked the JS Prompt button at (254, 287) on xpath=//button[text()='Click for JS Prompt']
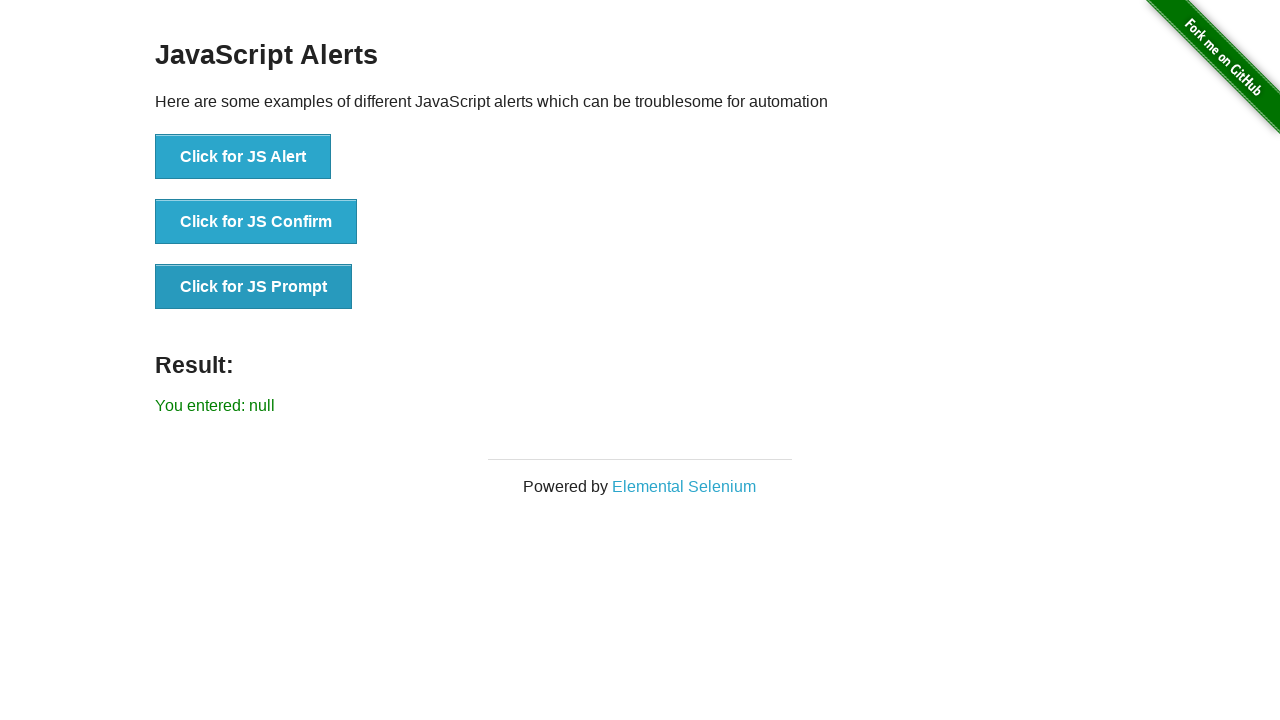

Attached dialog handler to accept prompts with text 'Raj'
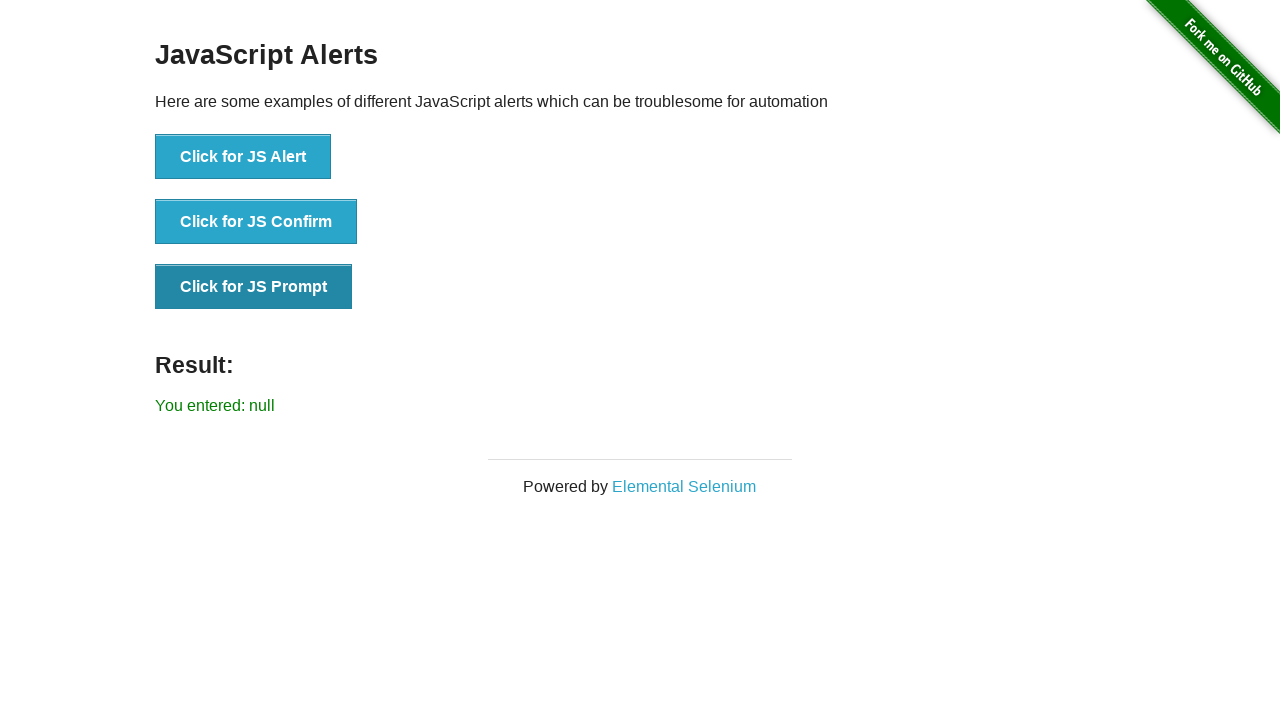

Clicked JS Prompt button again to trigger dialog at (254, 287) on xpath=//button[text()='Click for JS Prompt']
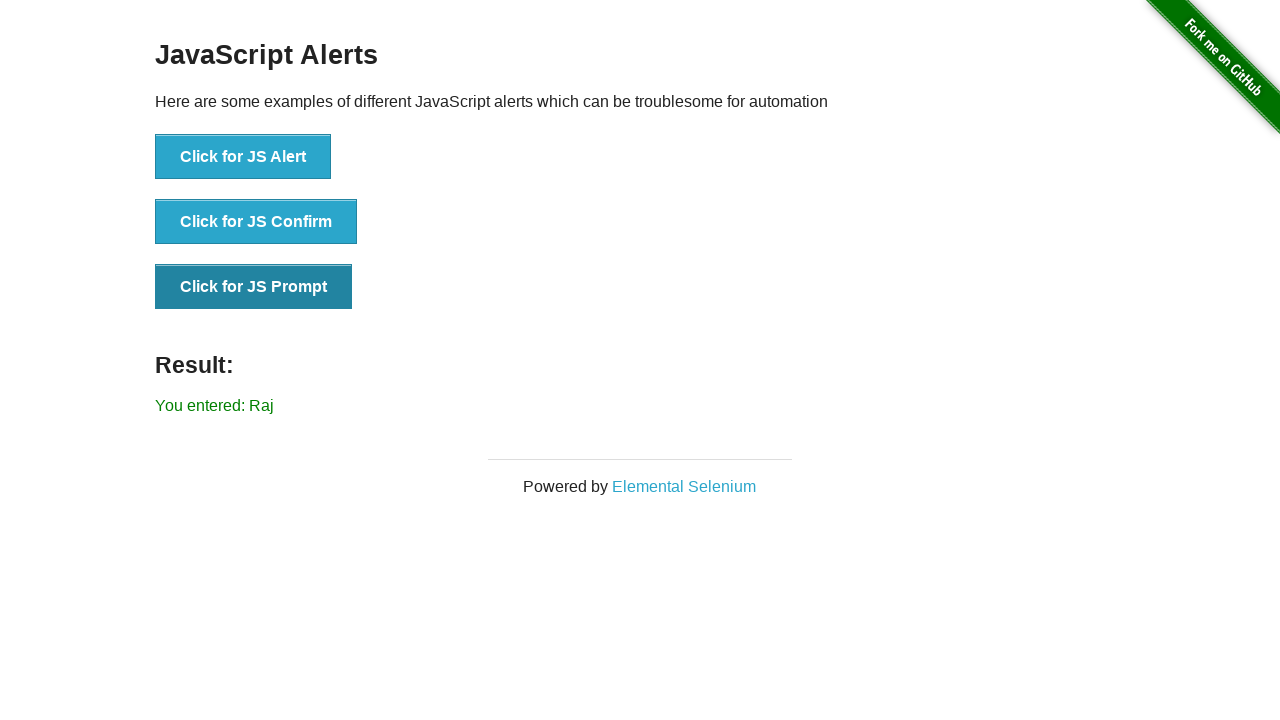

Result element appeared after accepting prompt dialog
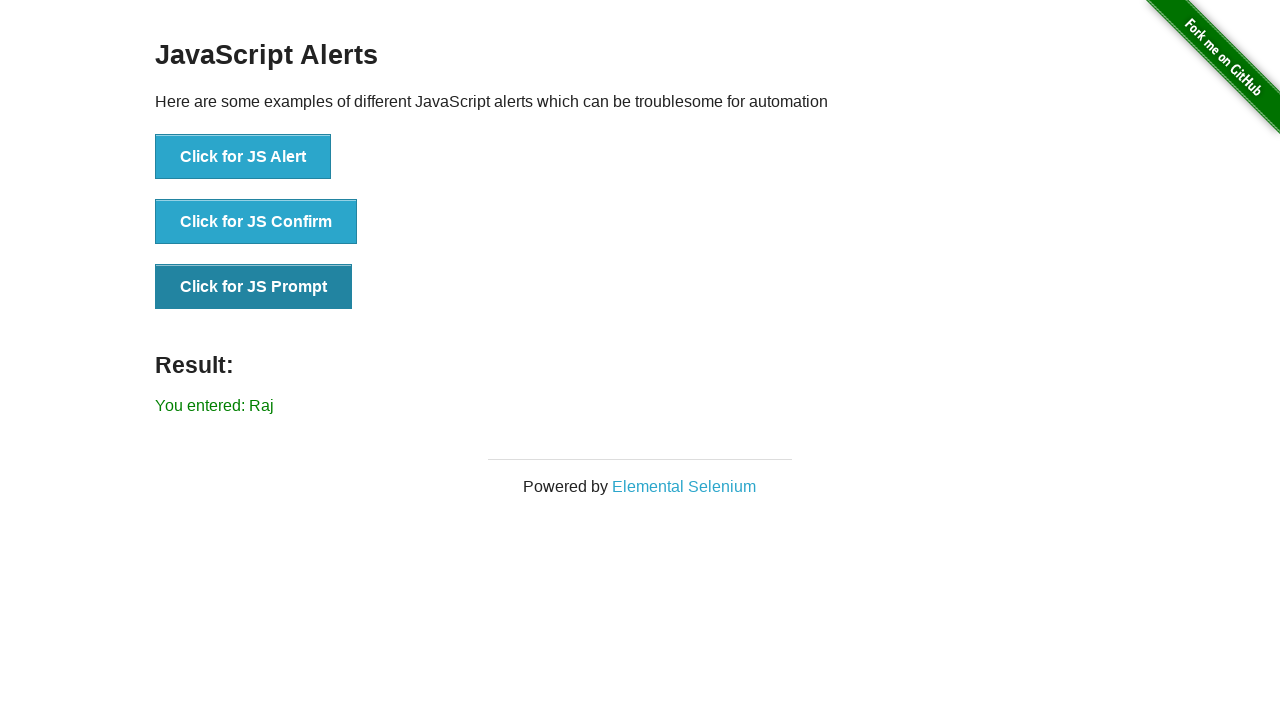

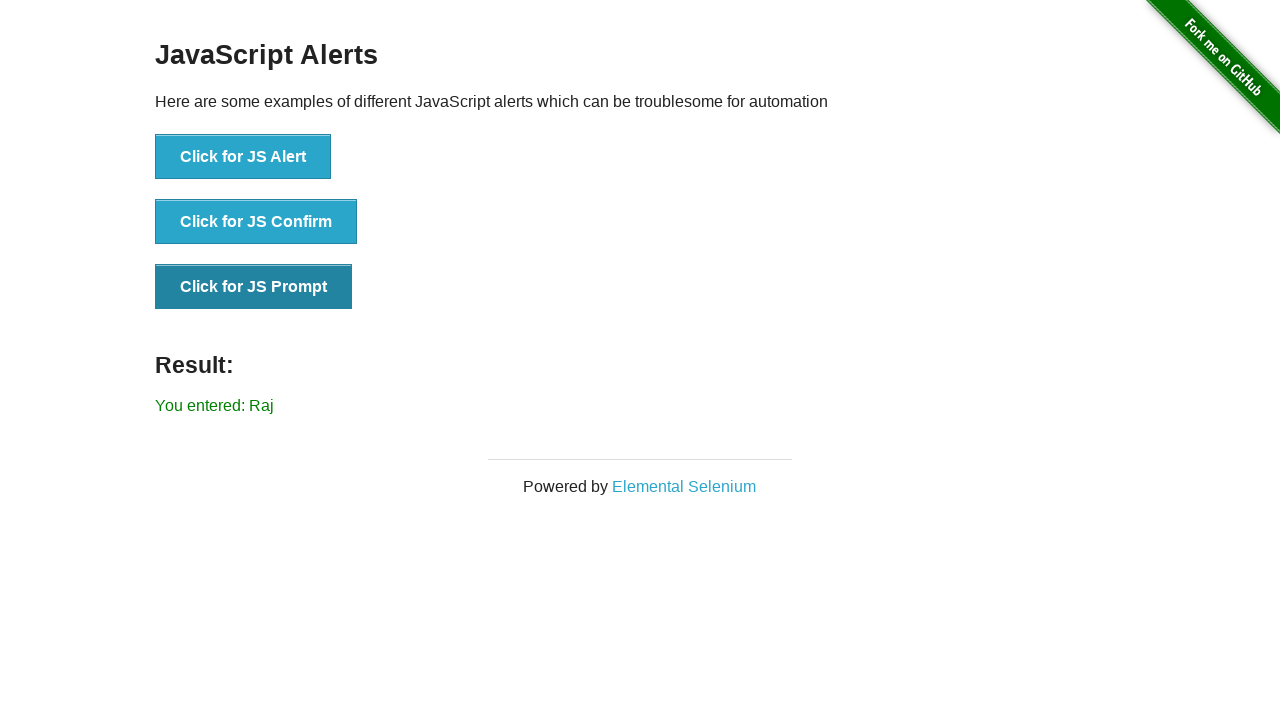